Searches for a product on ShopClues wholesale page and clicks the first product result

Starting URL: https://www.shopclues.com/wholesale.html

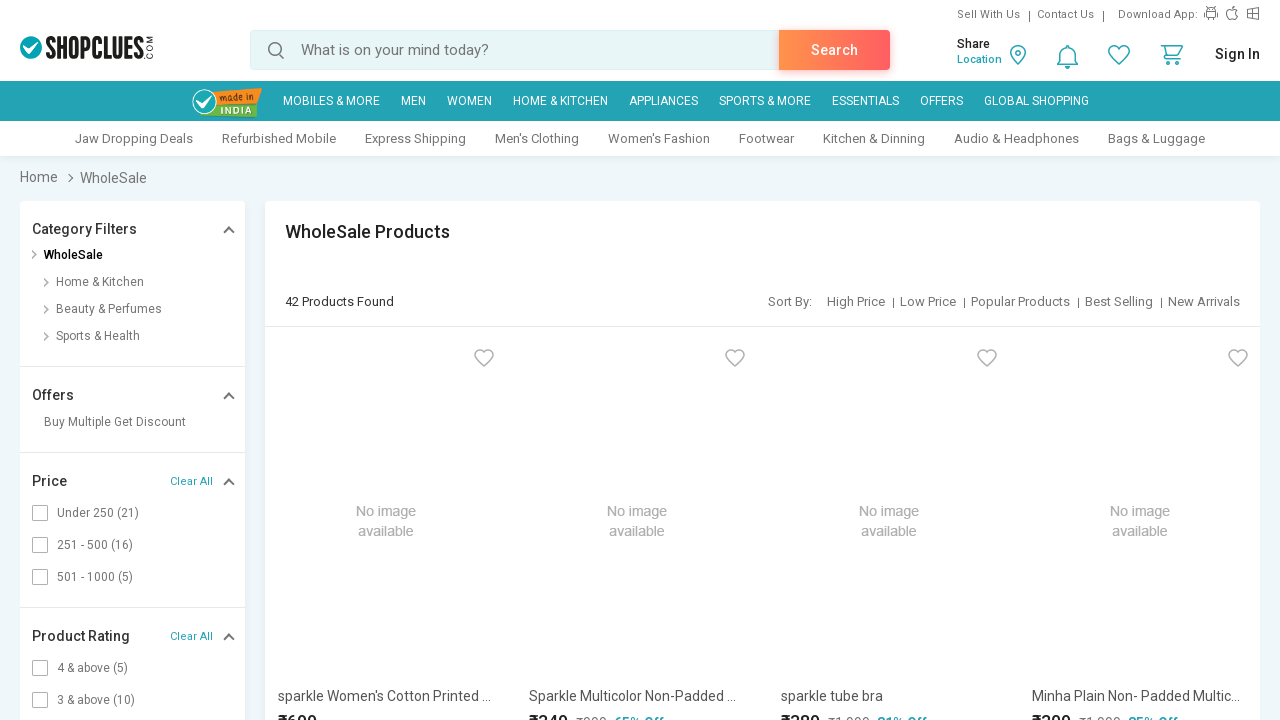

Filled search field with 'shoes' on #autocomplete
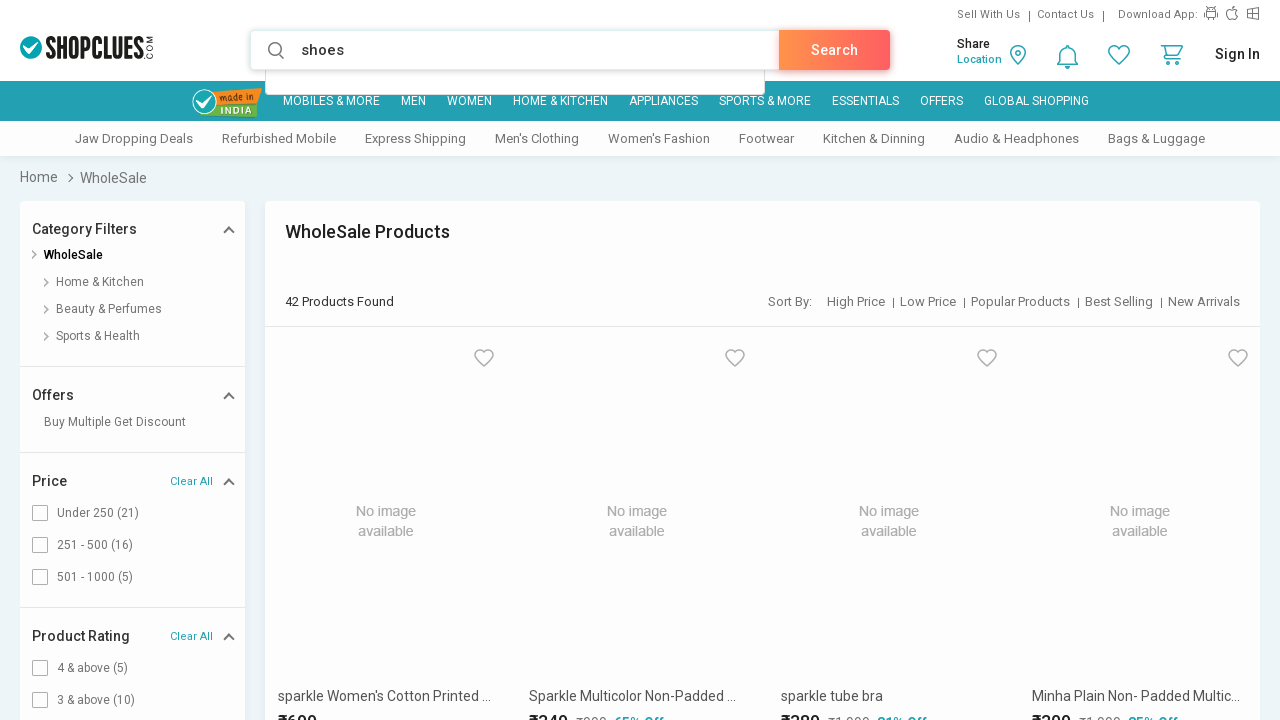

Pressed Enter to search for shoes on #autocomplete
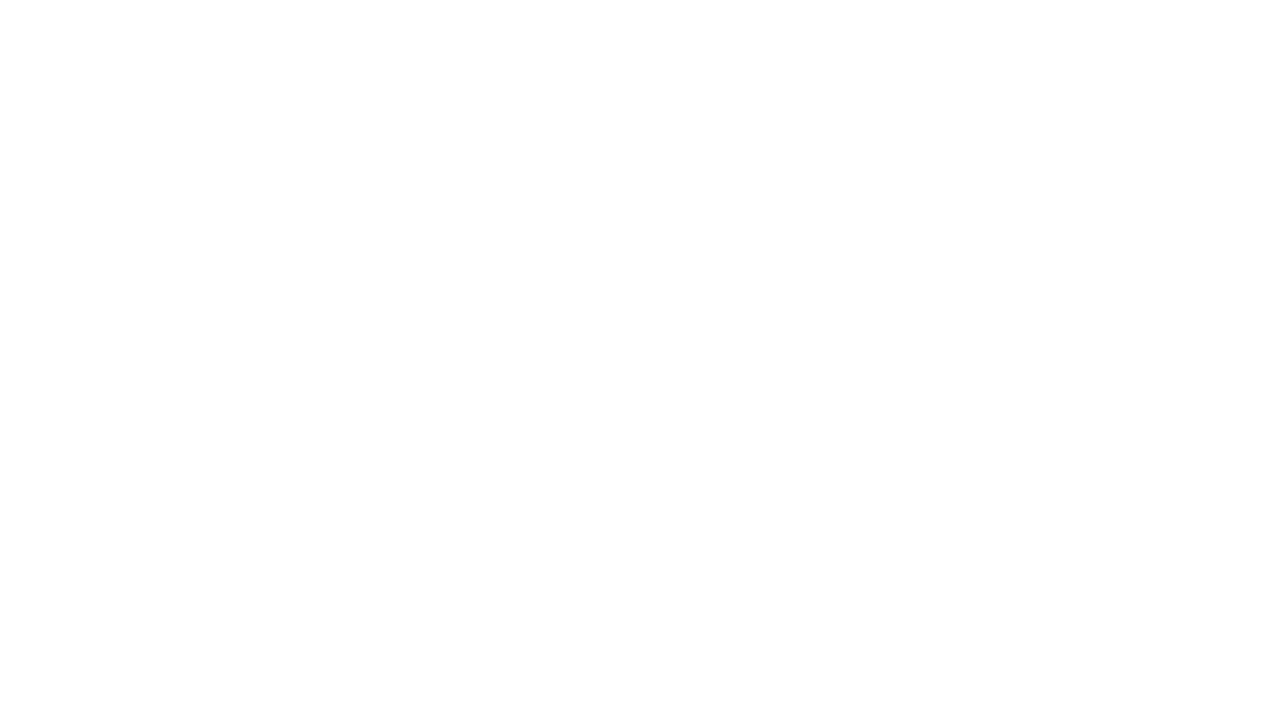

Product results loaded
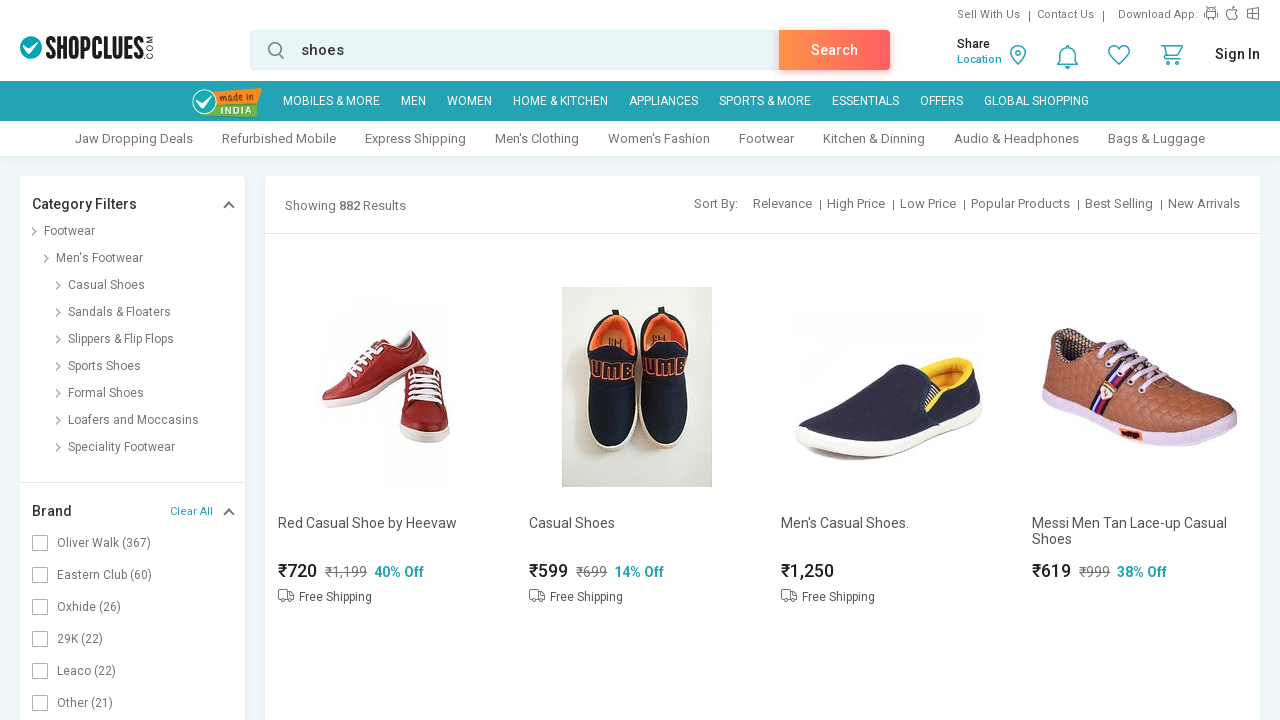

Clicked first product result at (782, 204) on (//div[contains(@class, 'column')])[1]//a
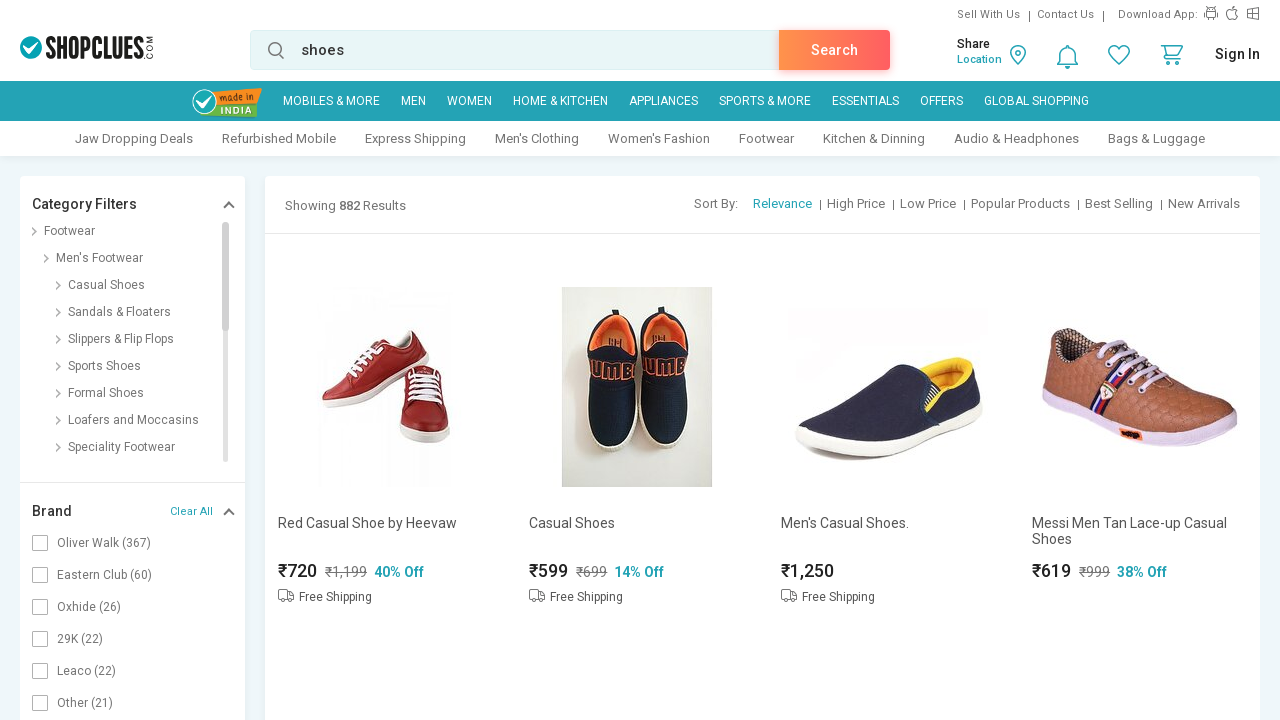

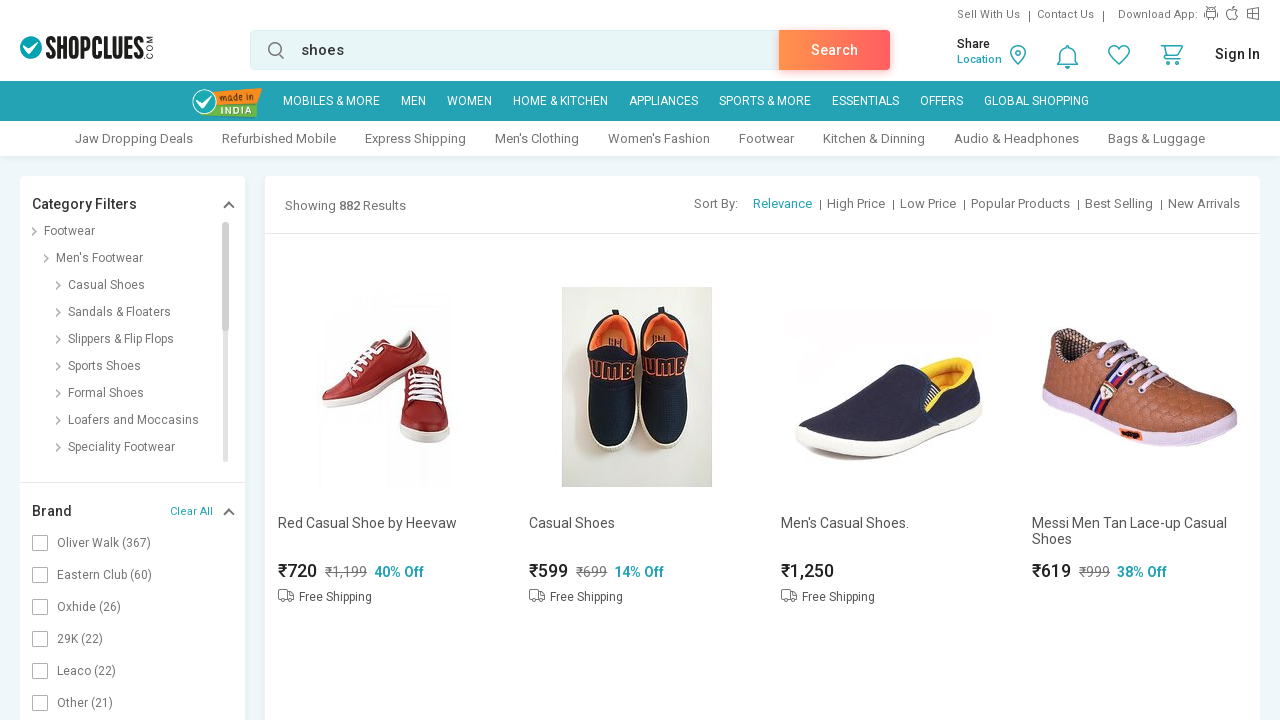